Tests checkbox functionality by clicking on the Senior Citizen Discount checkbox and verifying it becomes selected

Starting URL: https://rahulshettyacademy.com/dropdownsPractise/

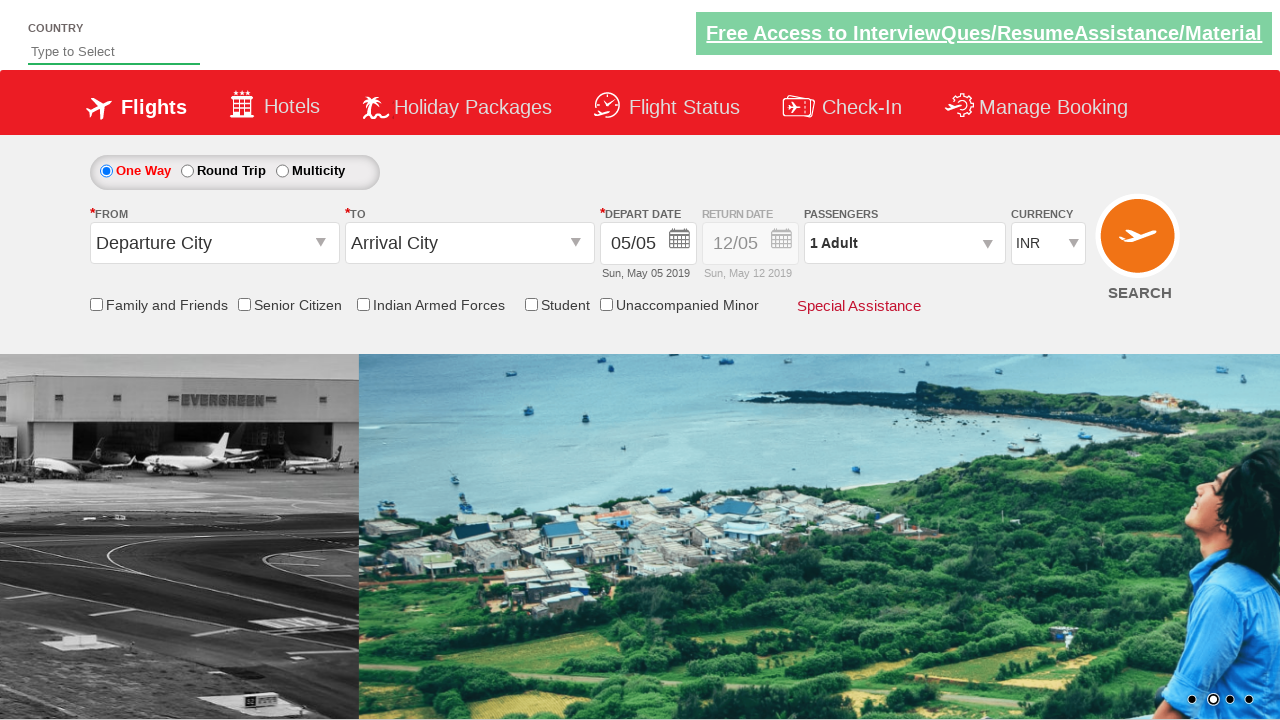

Clicked on the Senior Citizen Discount checkbox at (244, 304) on input[id*='SeniorCitizenDiscount']
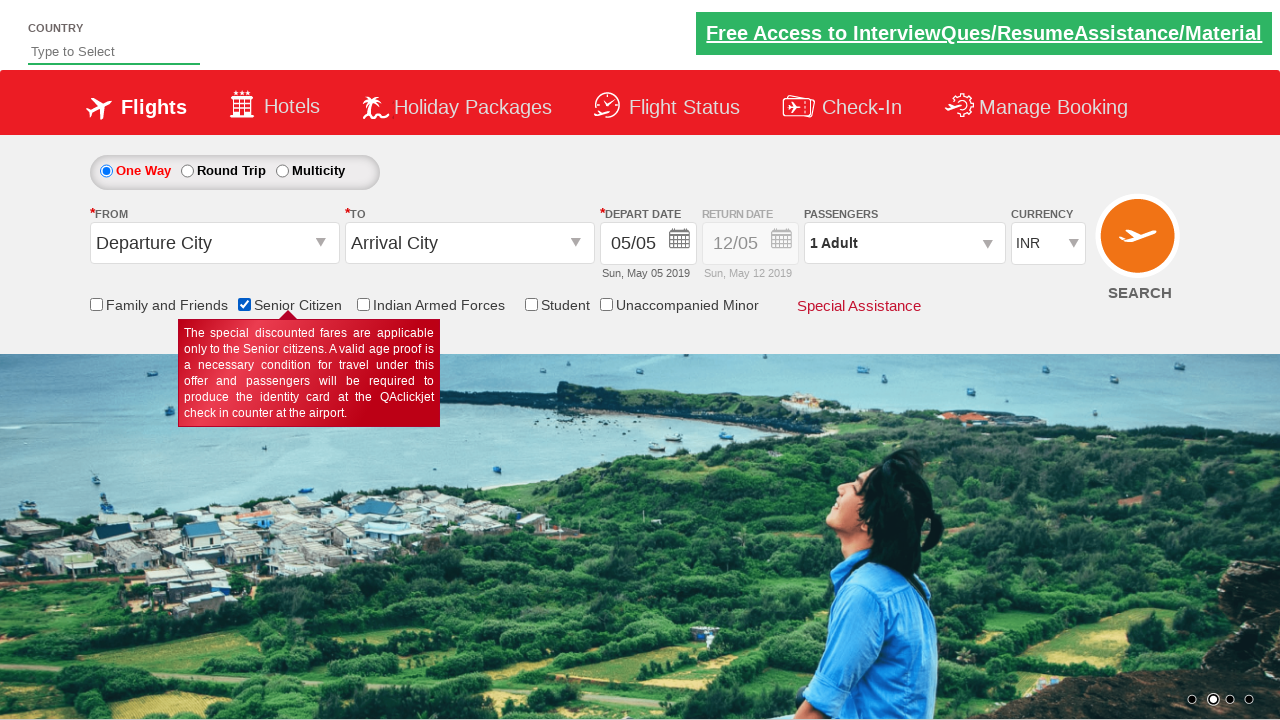

Verified that Senior Citizen Discount checkbox is selected
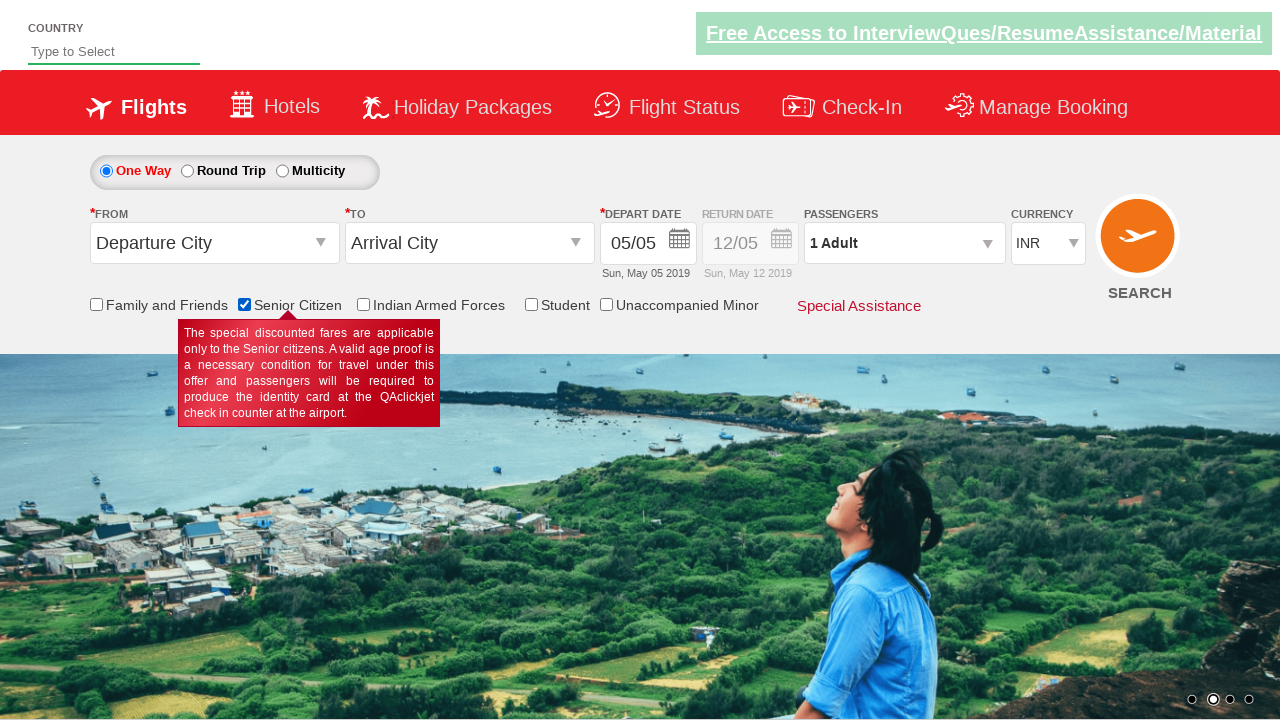

Verified that checkboxes are present on the page
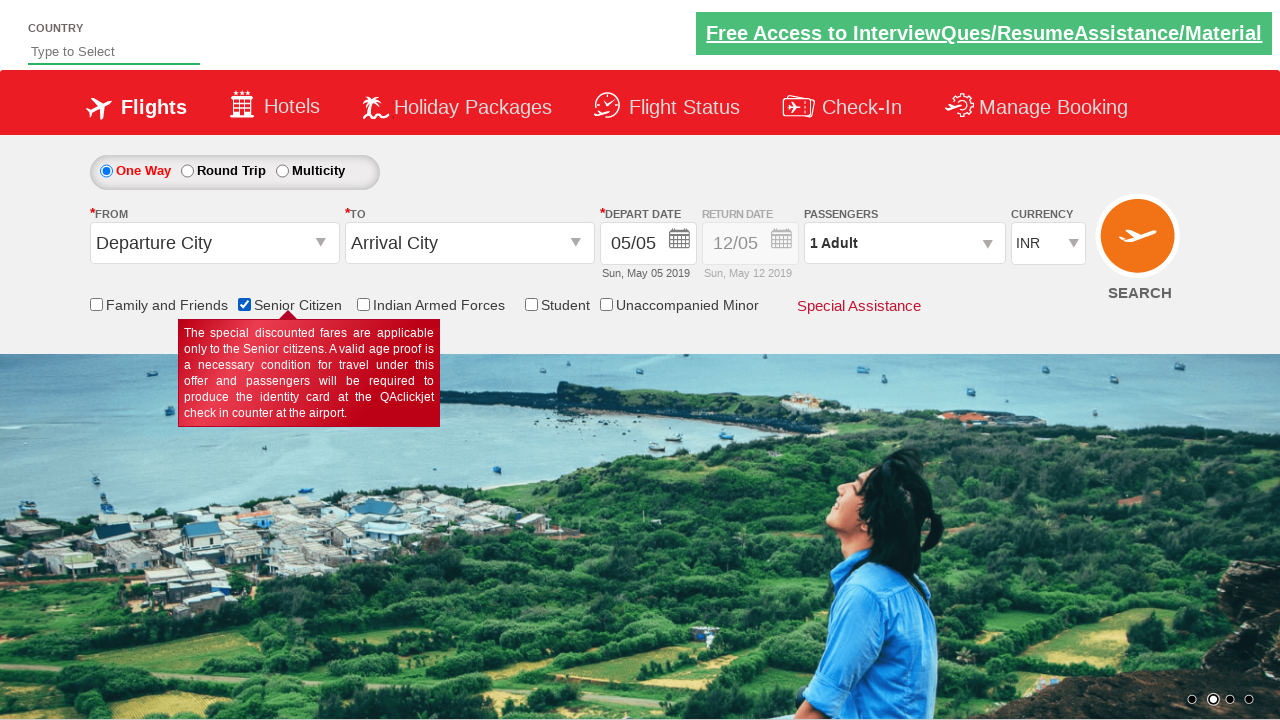

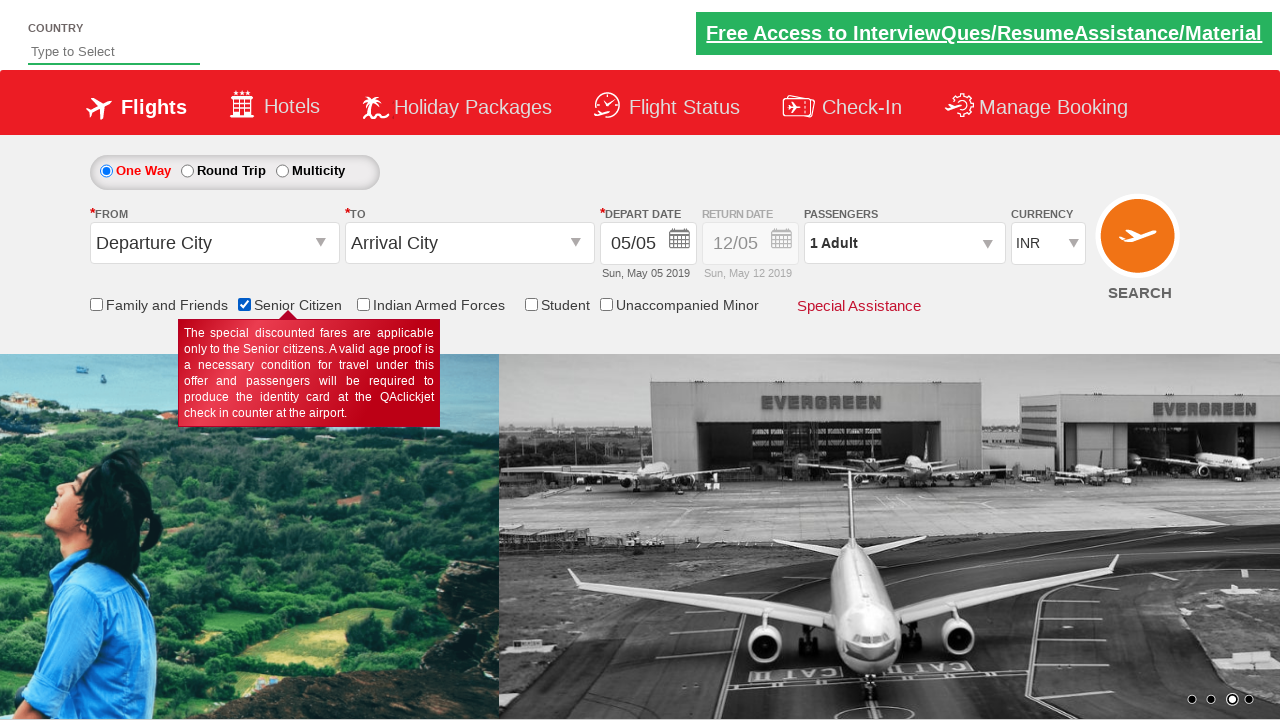